Tests dynamic dropdown functionality on a flight booking practice page by selecting origin and destination airports from dropdown menus

Starting URL: https://rahulshettyacademy.com/dropdownsPractise/

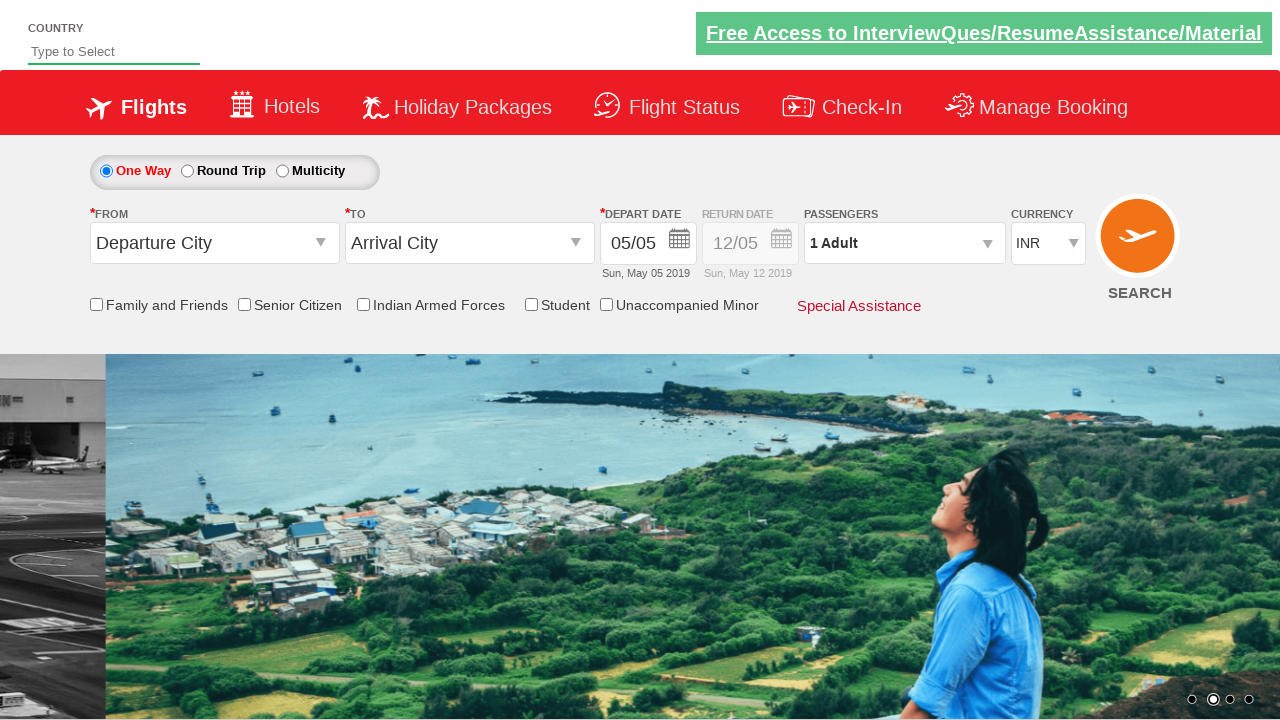

Clicked on origin station dropdown to open it at (323, 244) on #ctl00_mainContent_ddl_originStation1_CTXTaction
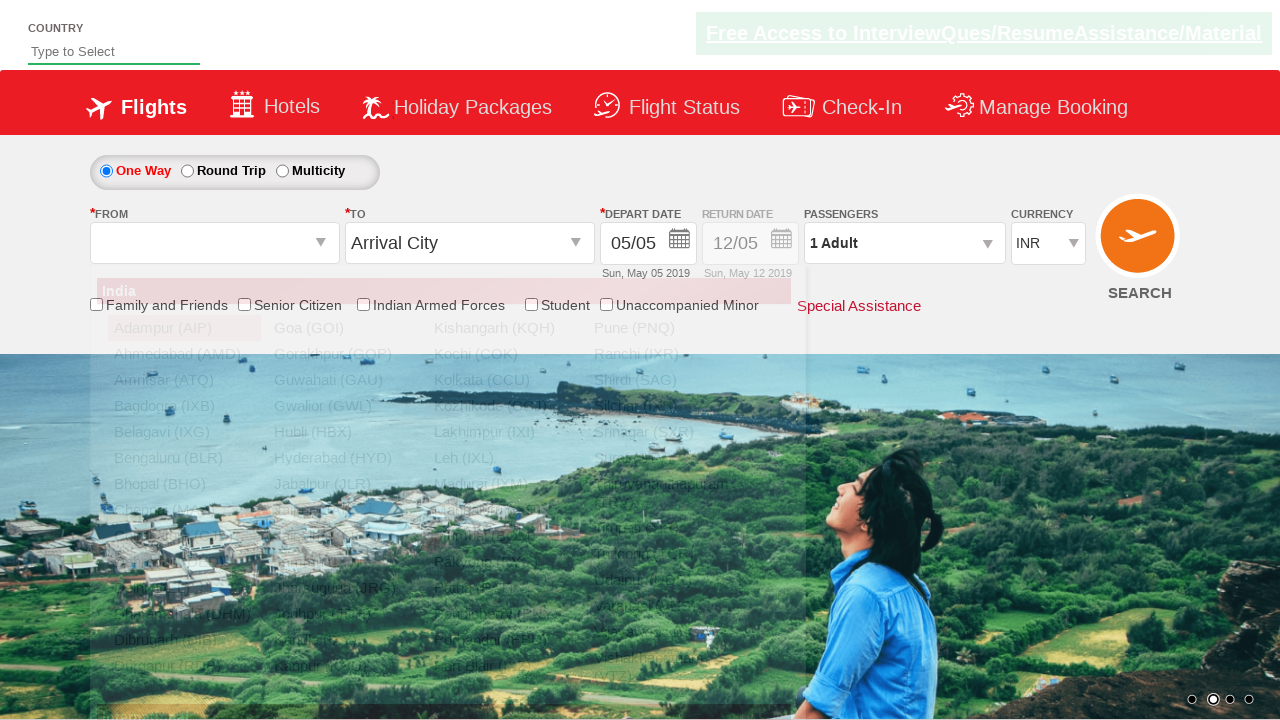

Selected Bangalore (BLR) as origin airport at (184, 458) on a[value='BLR']
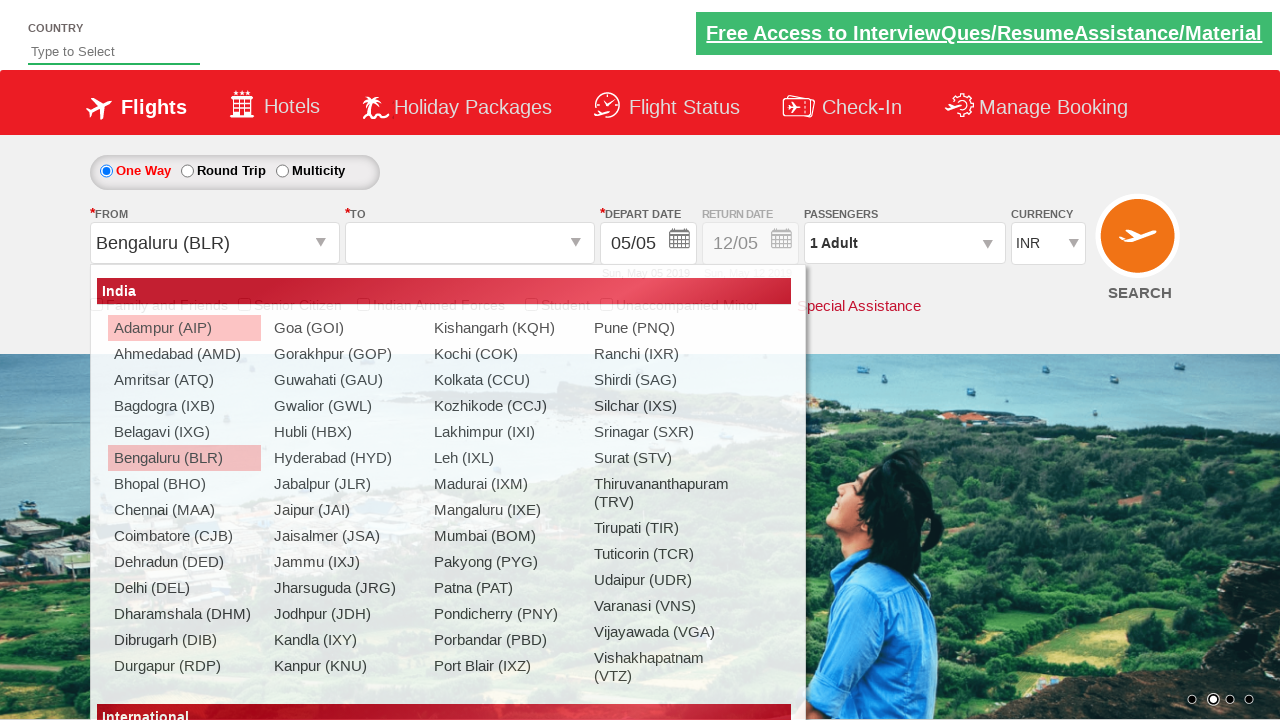

Waited 2 seconds for destination dropdown to be ready
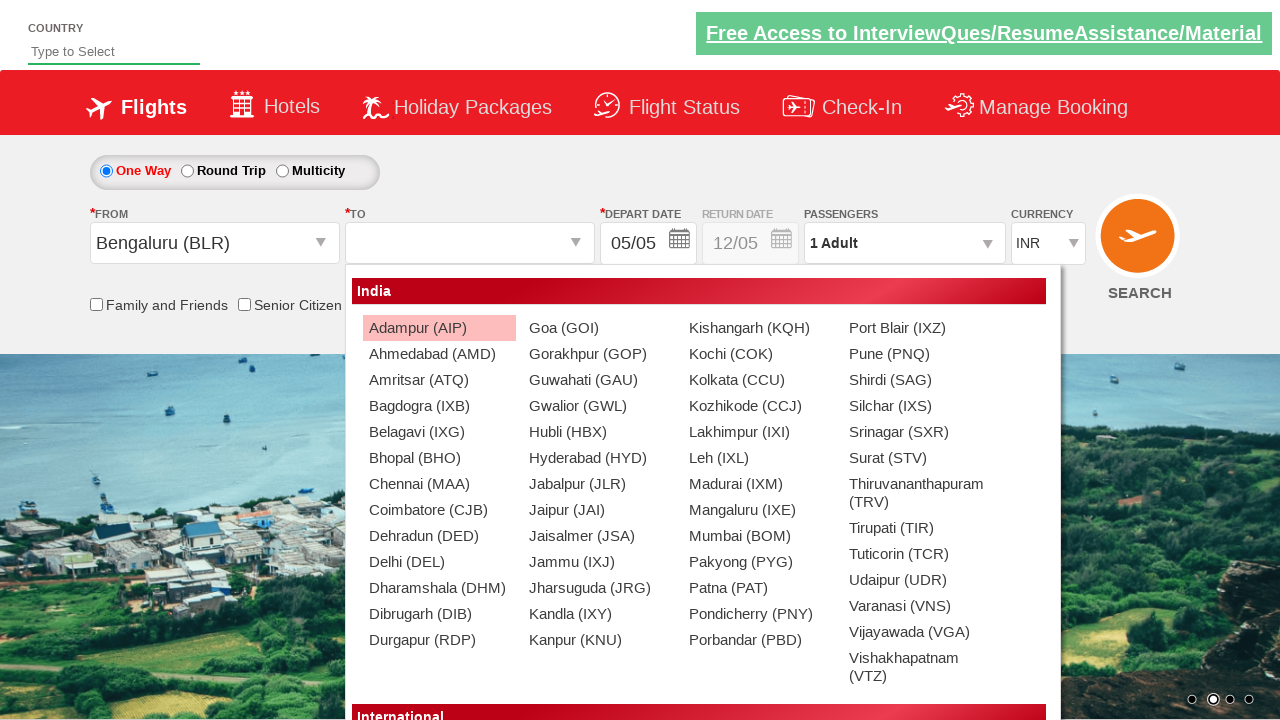

Selected Chennai (MAA) as destination airport at (439, 484) on div#glsctl00_mainContent_ddl_destinationStation1_CTNR a[value='MAA']
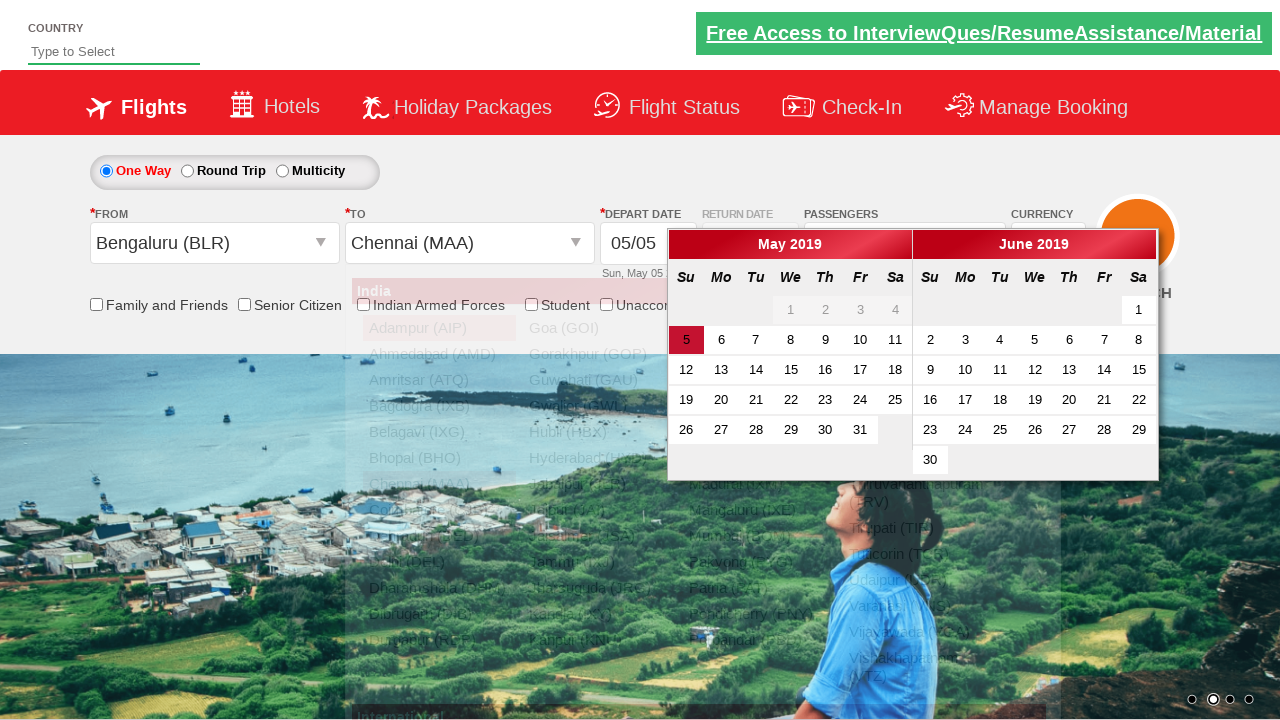

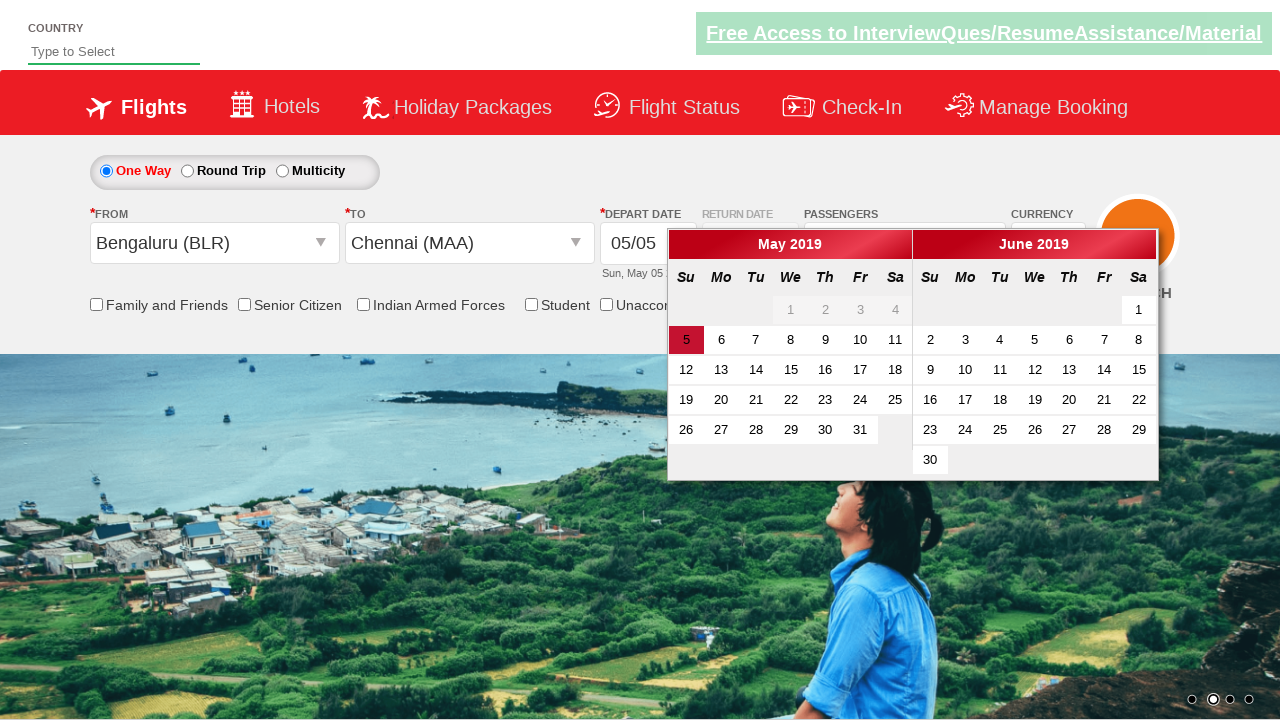